Tests dynamic loading functionality by clicking a start button and waiting for hidden content to become visible, then verifying the loaded text element appears.

Starting URL: https://the-internet.herokuapp.com/dynamic_loading/1

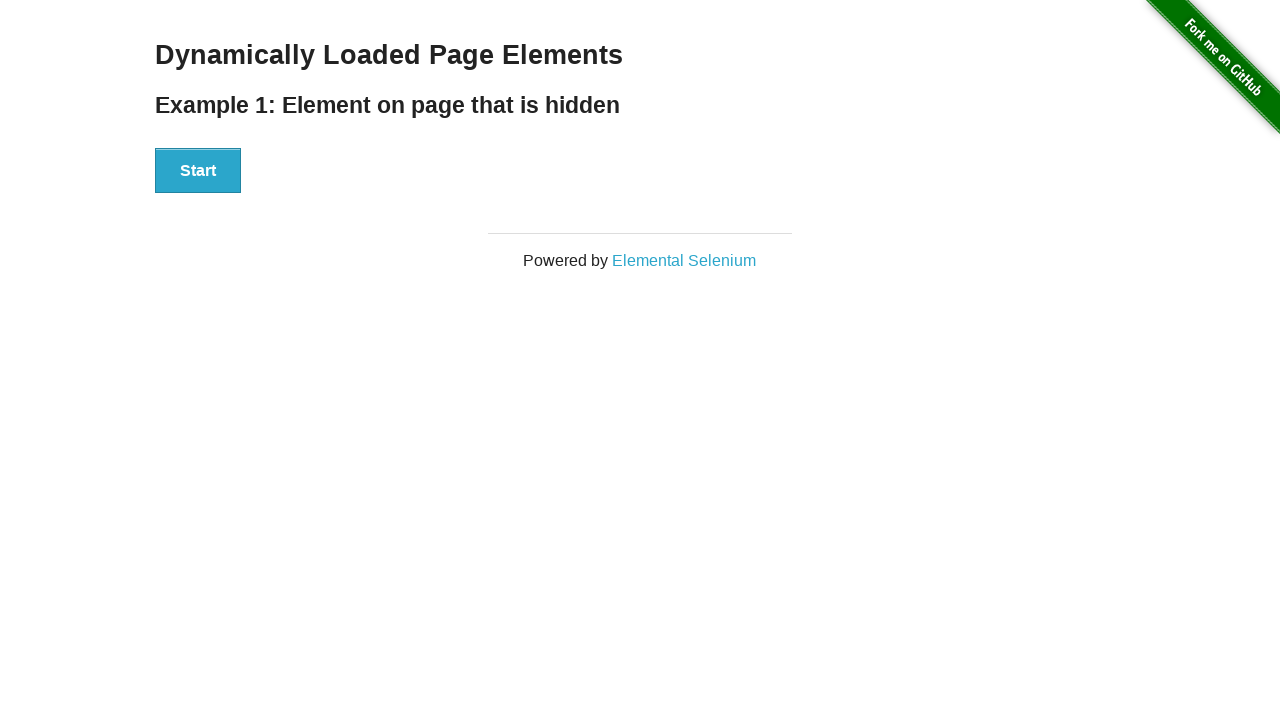

Clicked start button to trigger dynamic loading at (198, 171) on #start > button
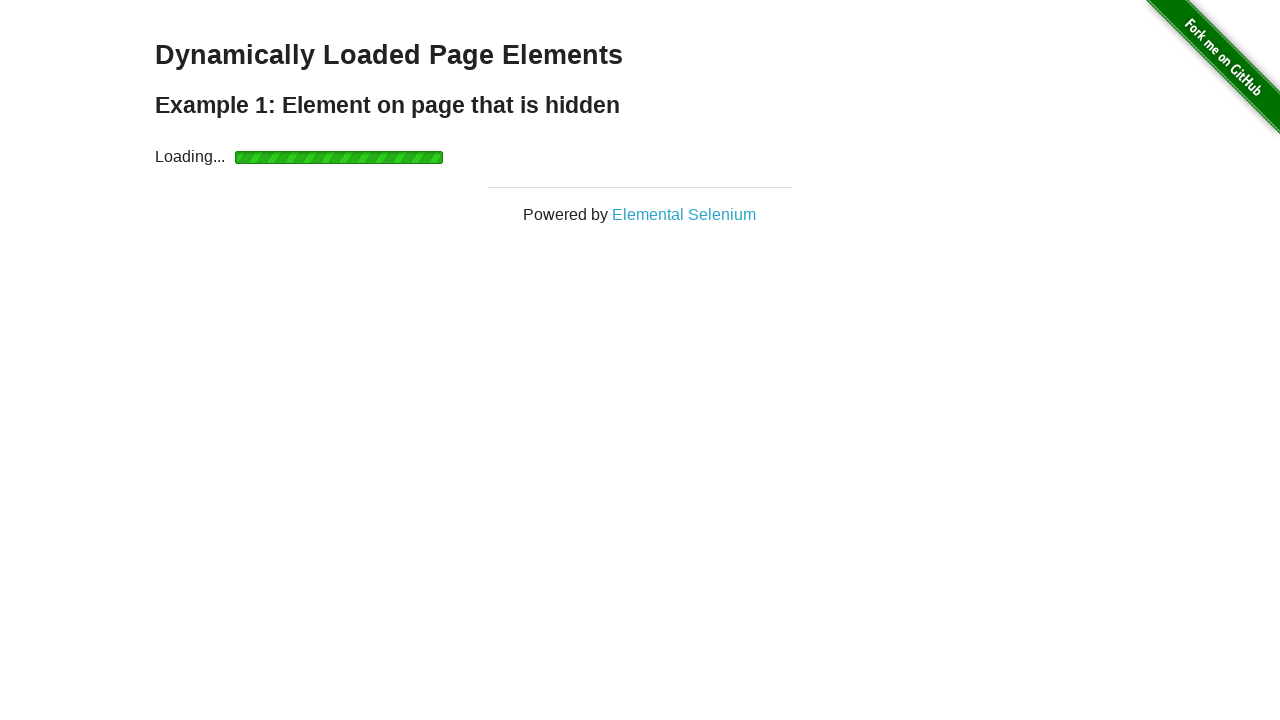

Waited for finish text to become visible
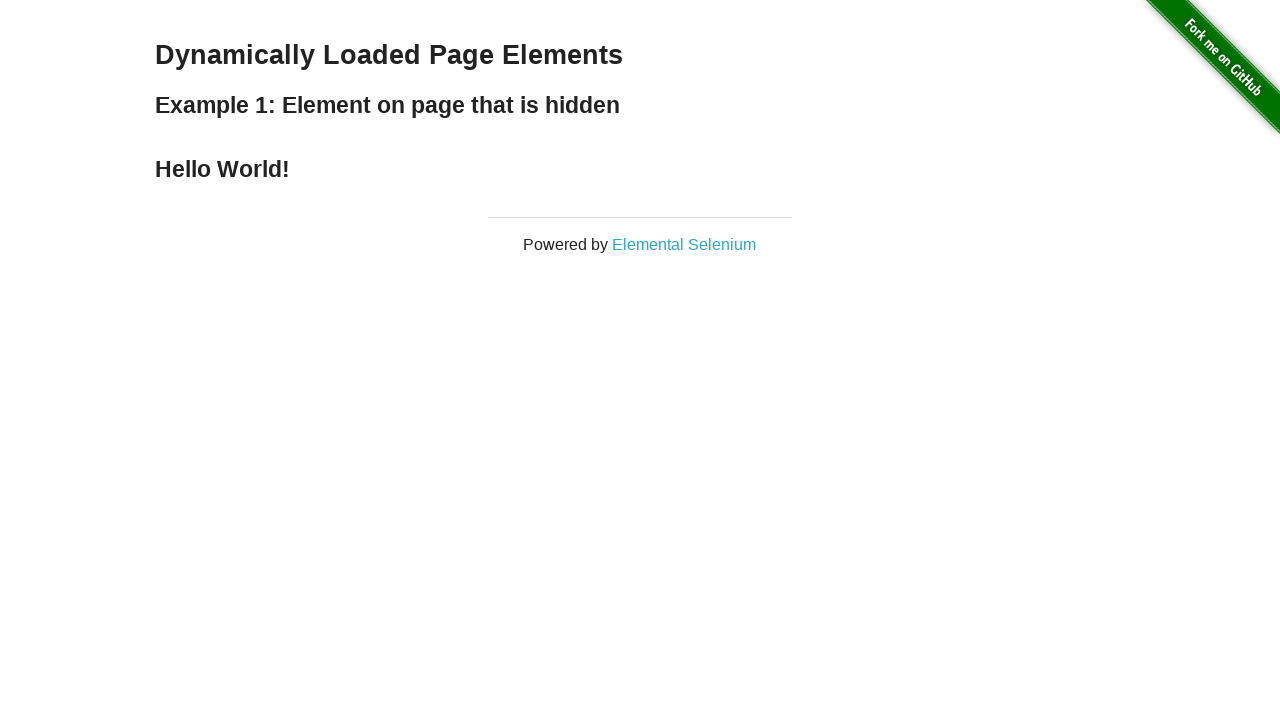

Located finish text element
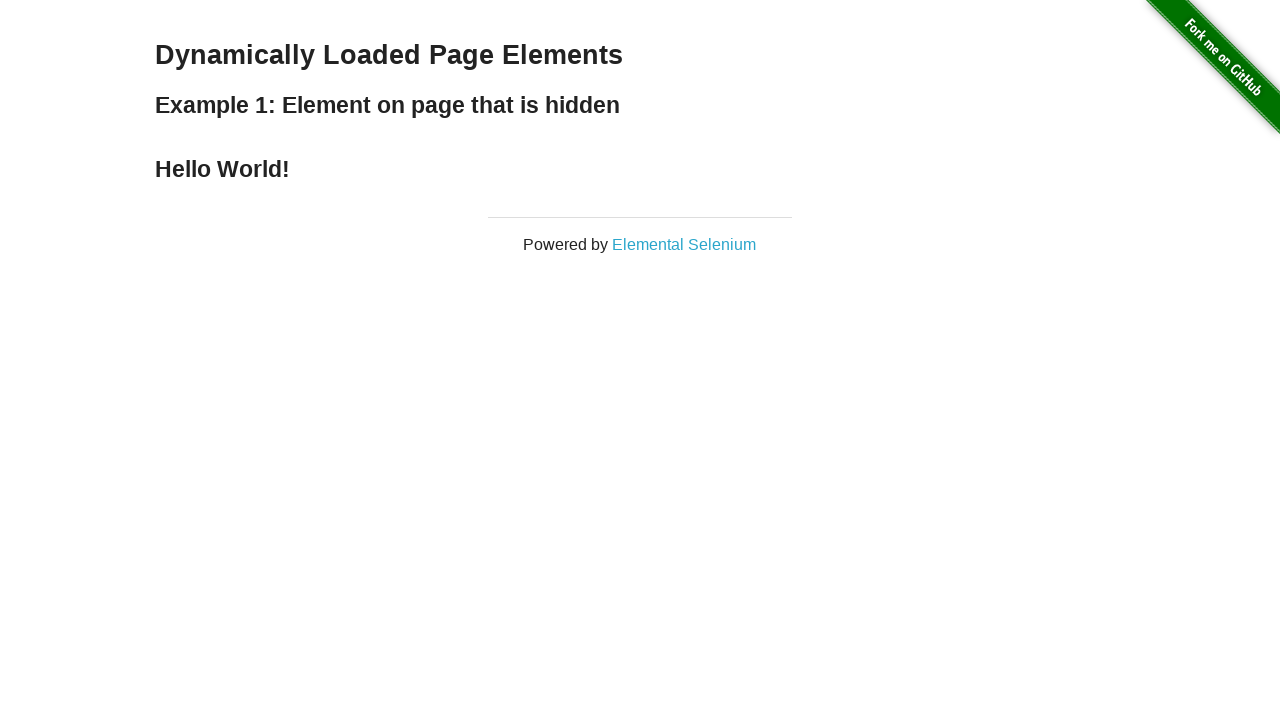

Verified finish text element is visible
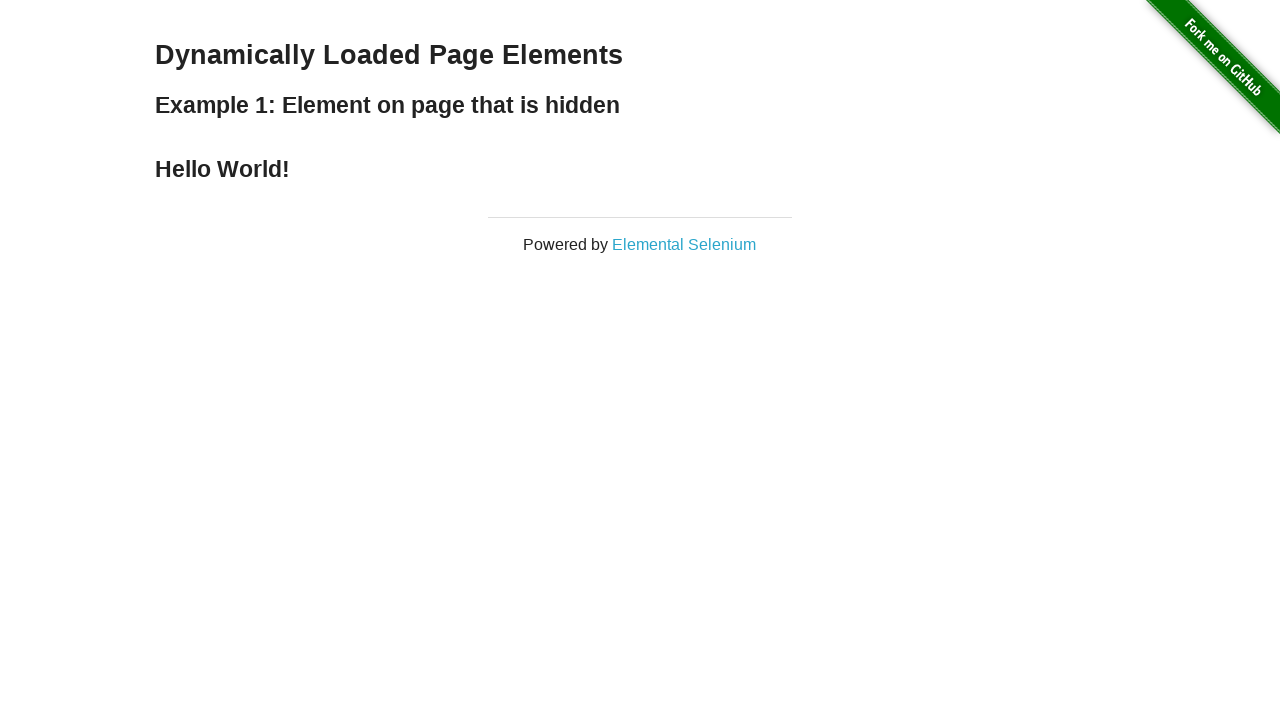

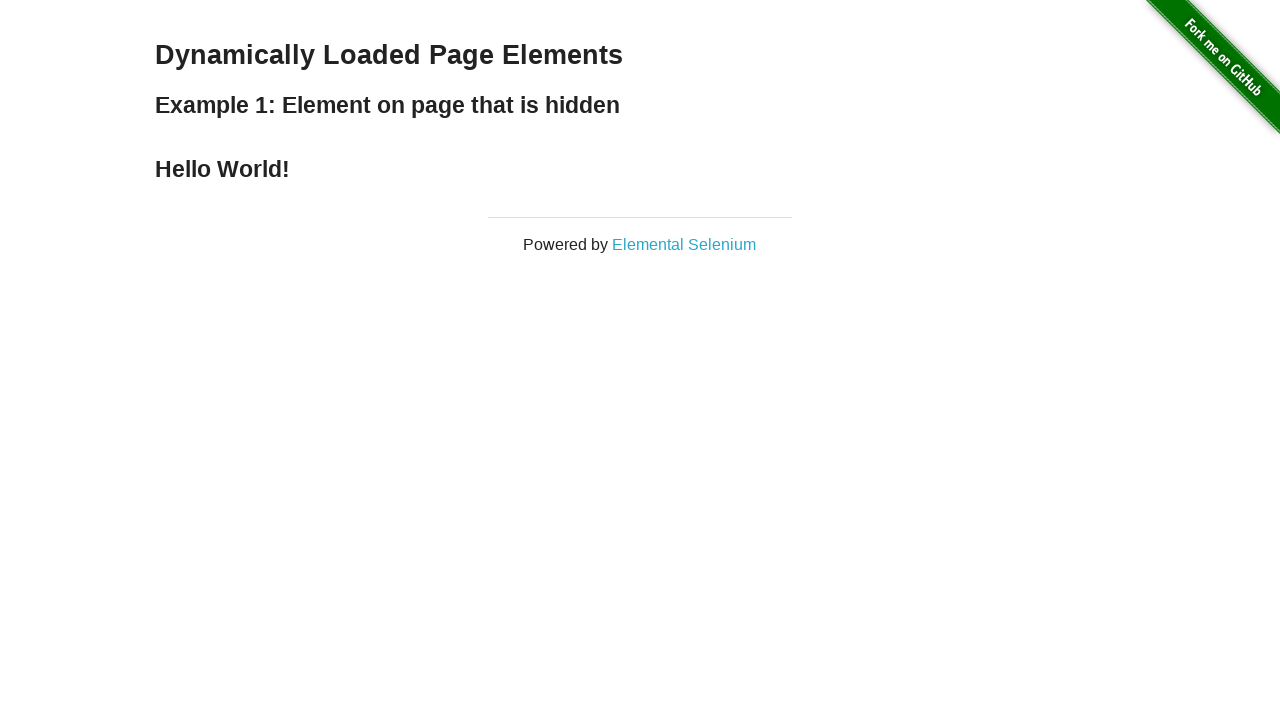